Tests double-click functionality by filling a text field and double-clicking a button to copy the text

Starting URL: https://www.w3schools.com/tags/tryit.asp?filename=tryhtml5_ev_ondblclick3

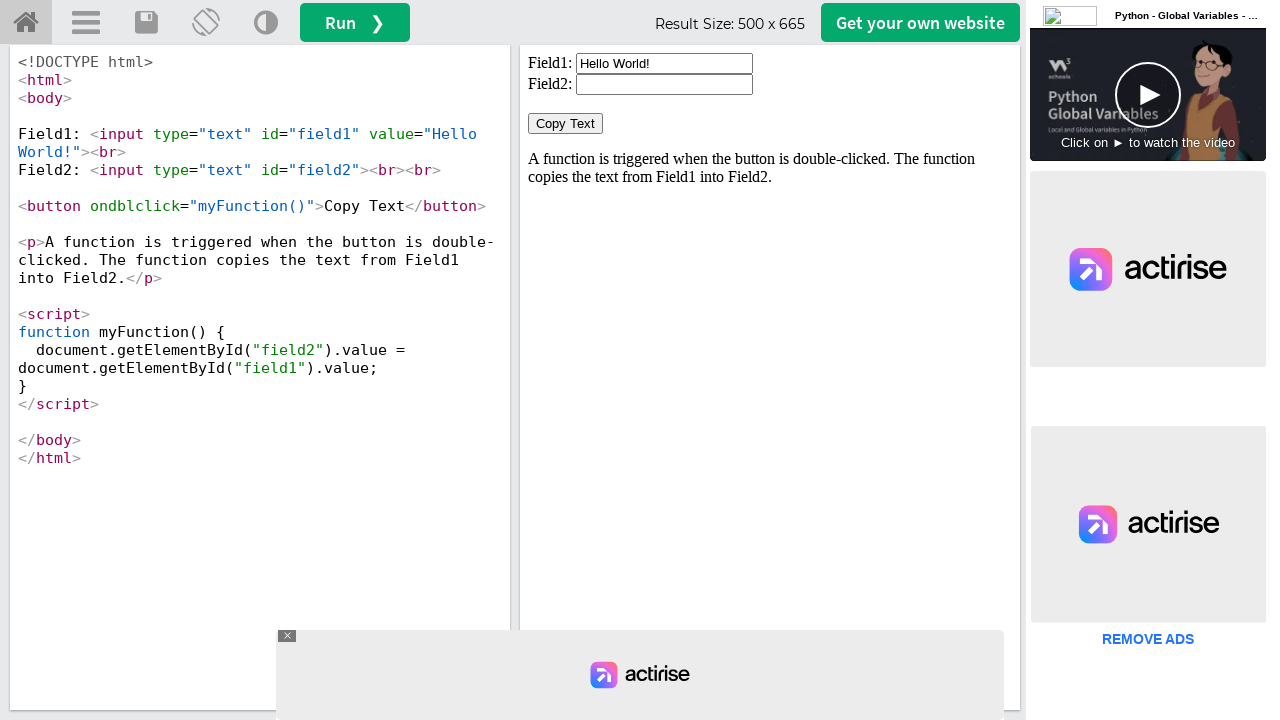

Located iframe with demo content
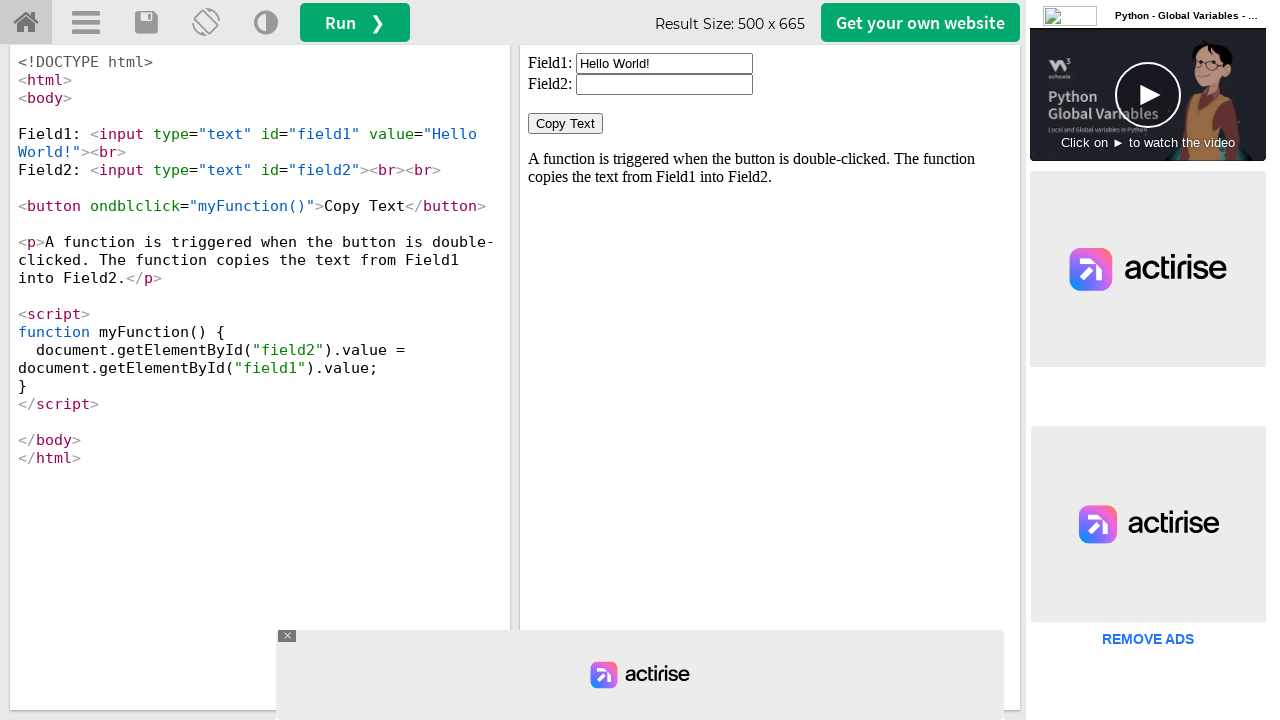

Located text field with id 'field1'
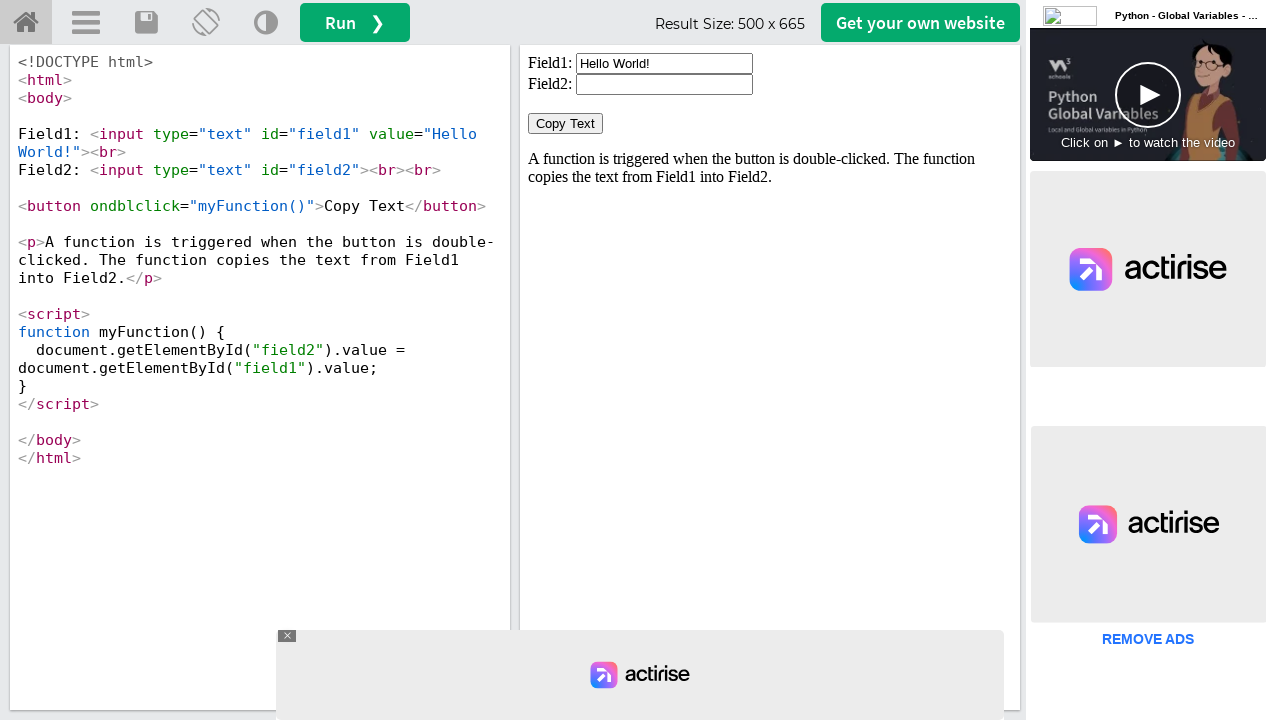

Cleared the text field on #iframeResult >> internal:control=enter-frame >> xpath=//input[@id='field1']
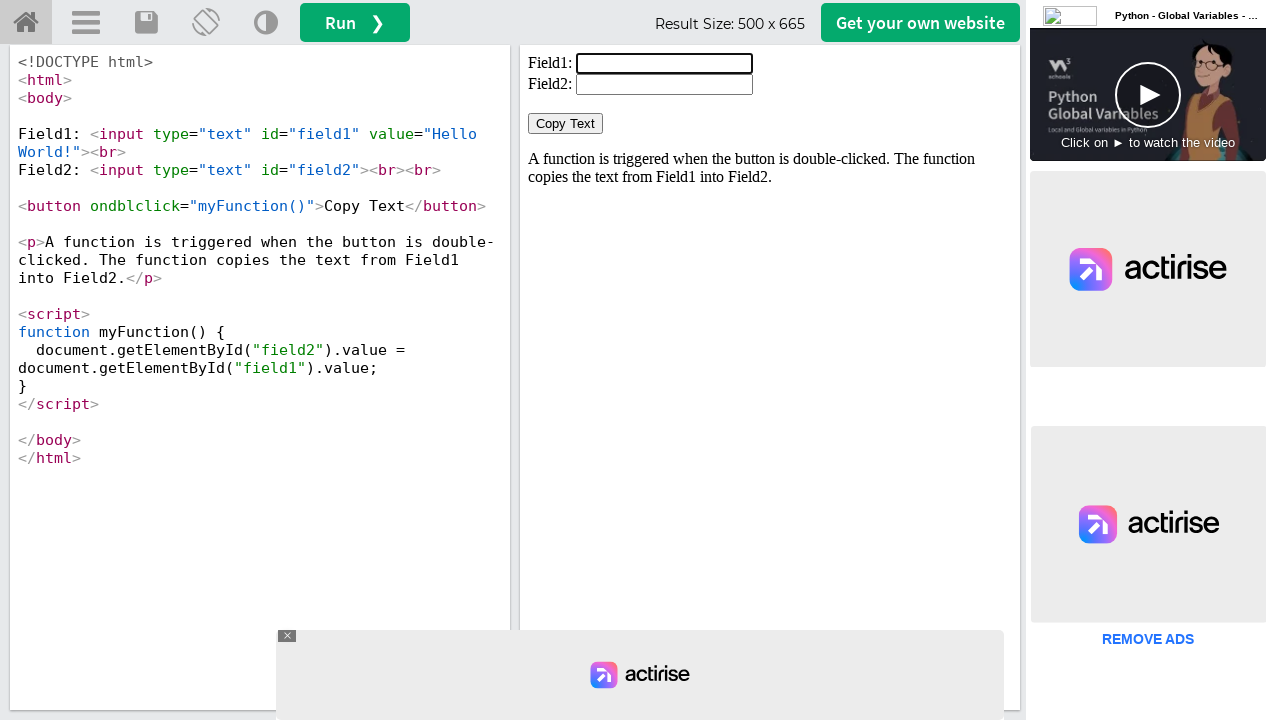

Filled text field with 'Welcome to Selenium' on #iframeResult >> internal:control=enter-frame >> xpath=//input[@id='field1']
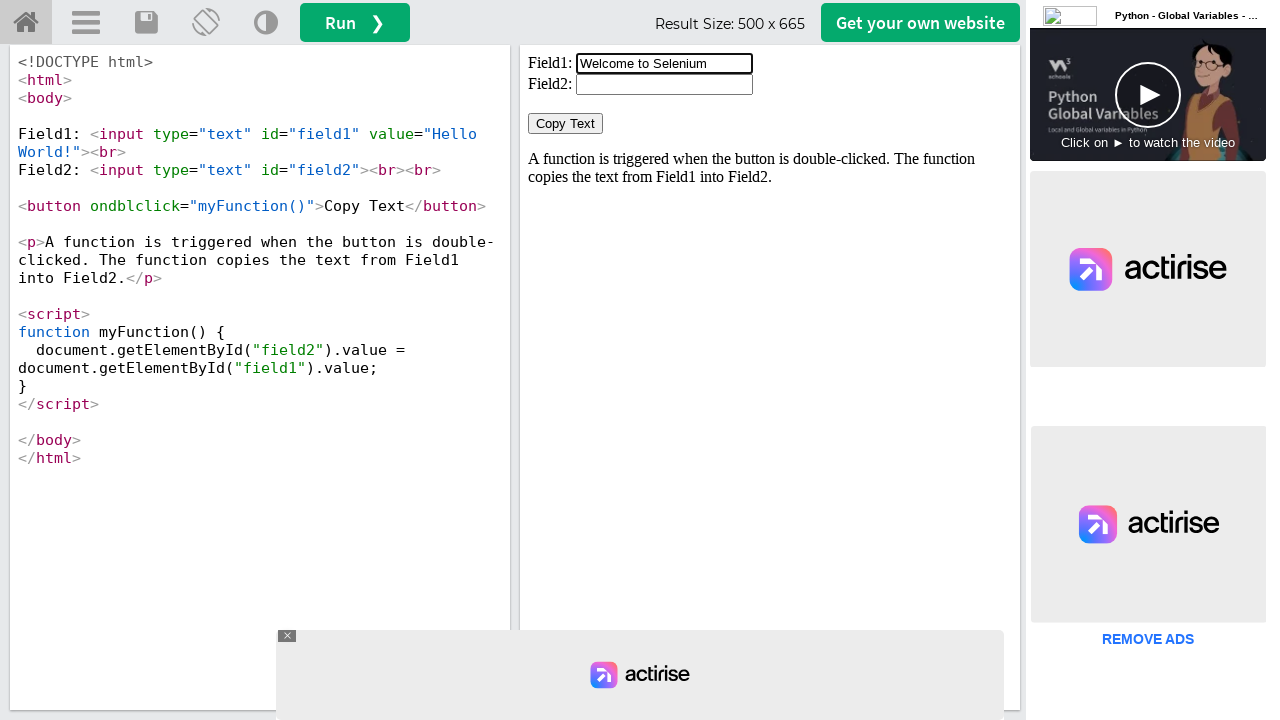

Located copy button with ondblclick handler
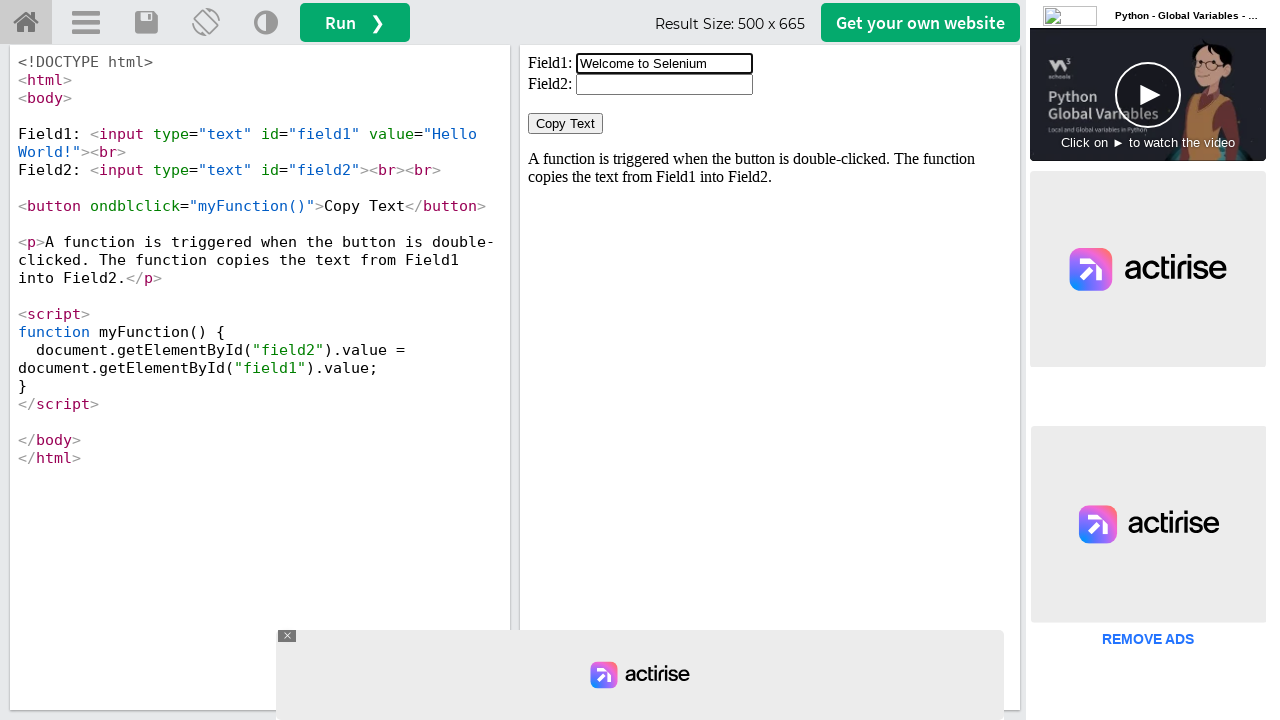

Double-clicked the copy button to copy text at (566, 124) on #iframeResult >> internal:control=enter-frame >> xpath=//button[@ondblclick='myF
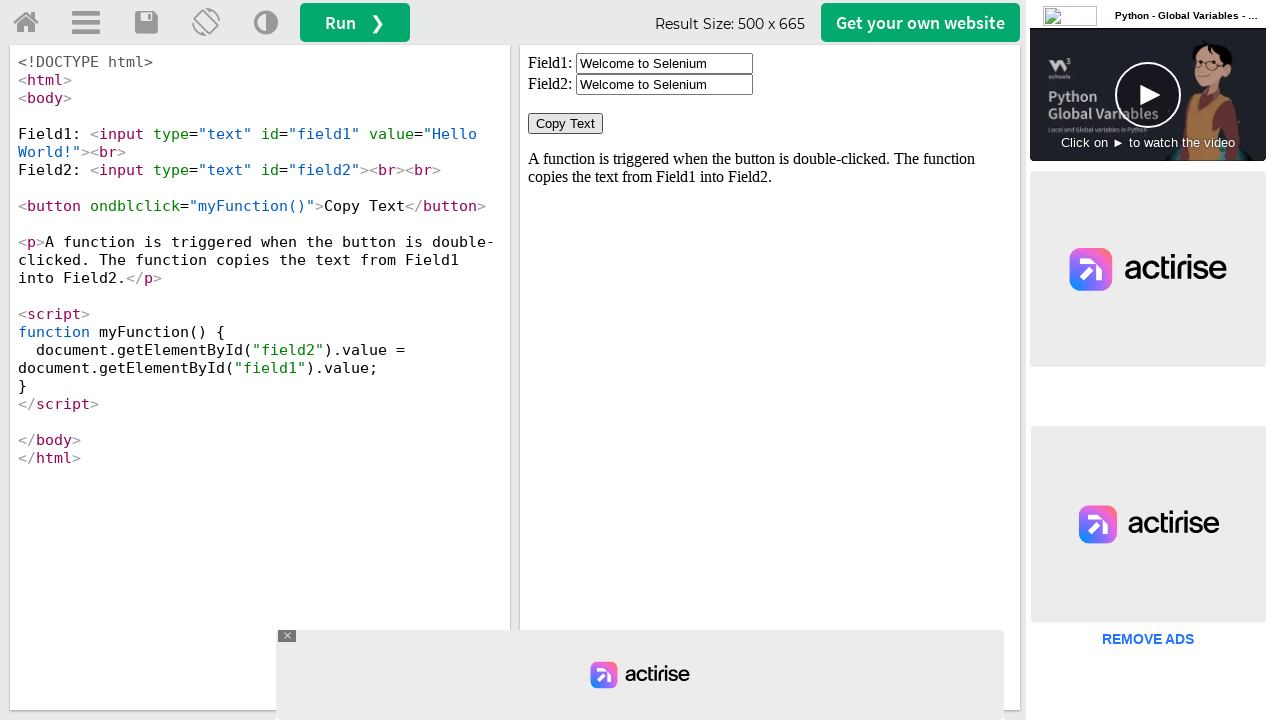

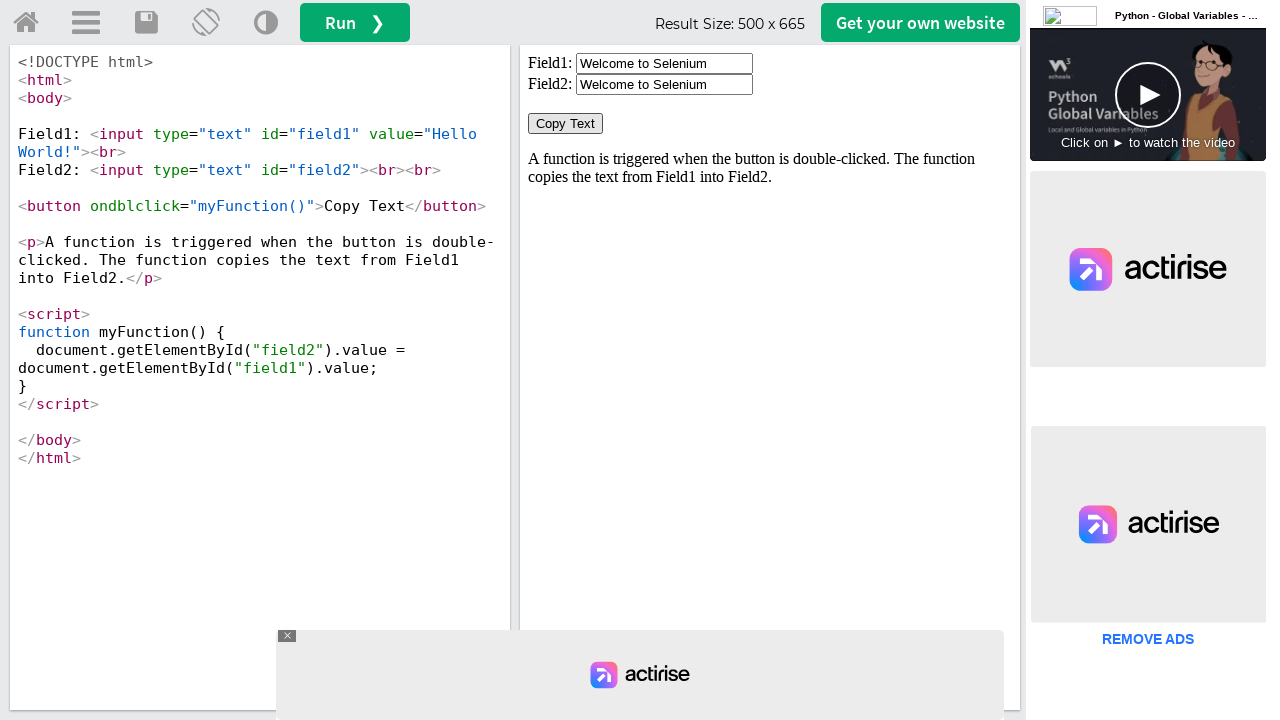